Navigates to Sina homepage to verify the page loads successfully

Starting URL: http://www.sina.com

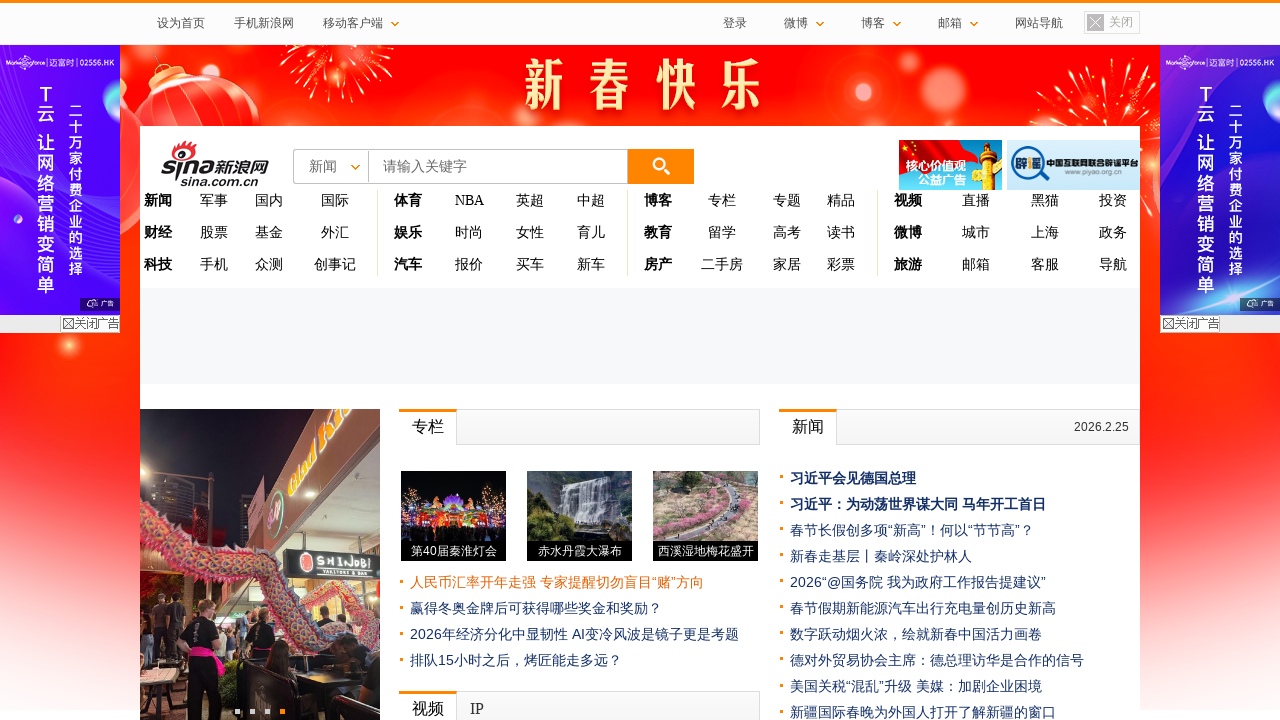

Waited for Sina homepage to load with networkidle state
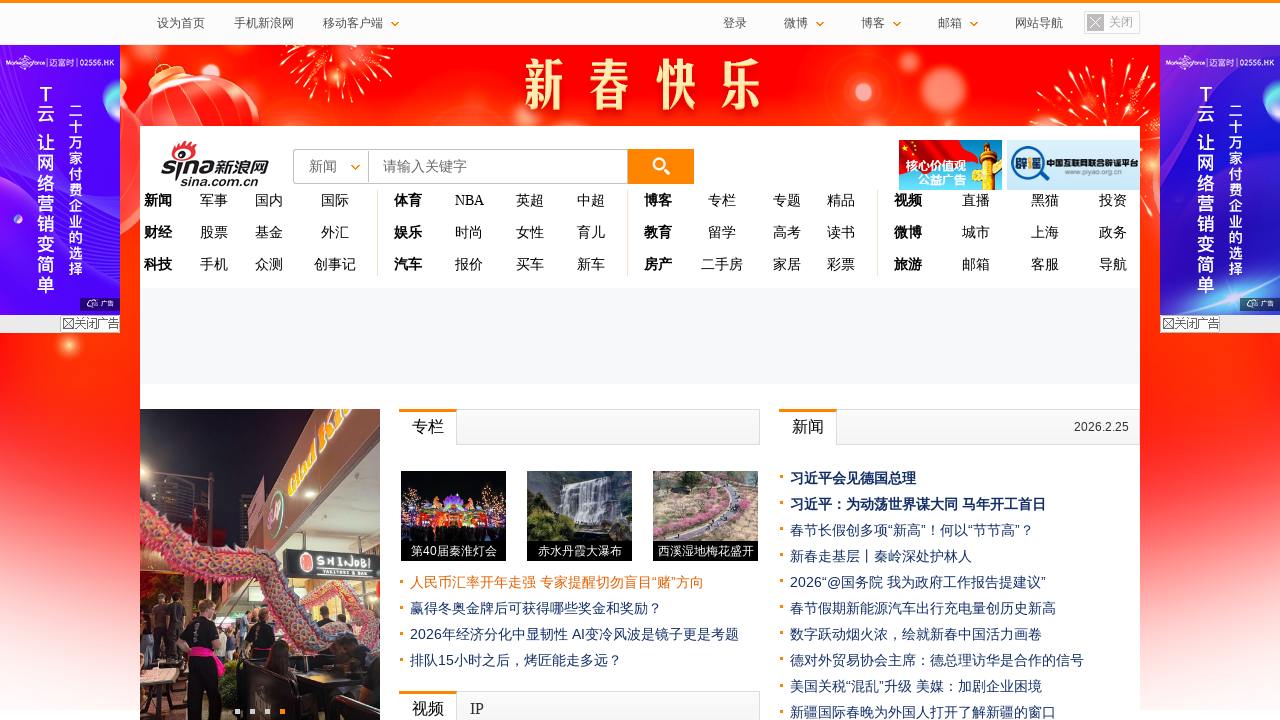

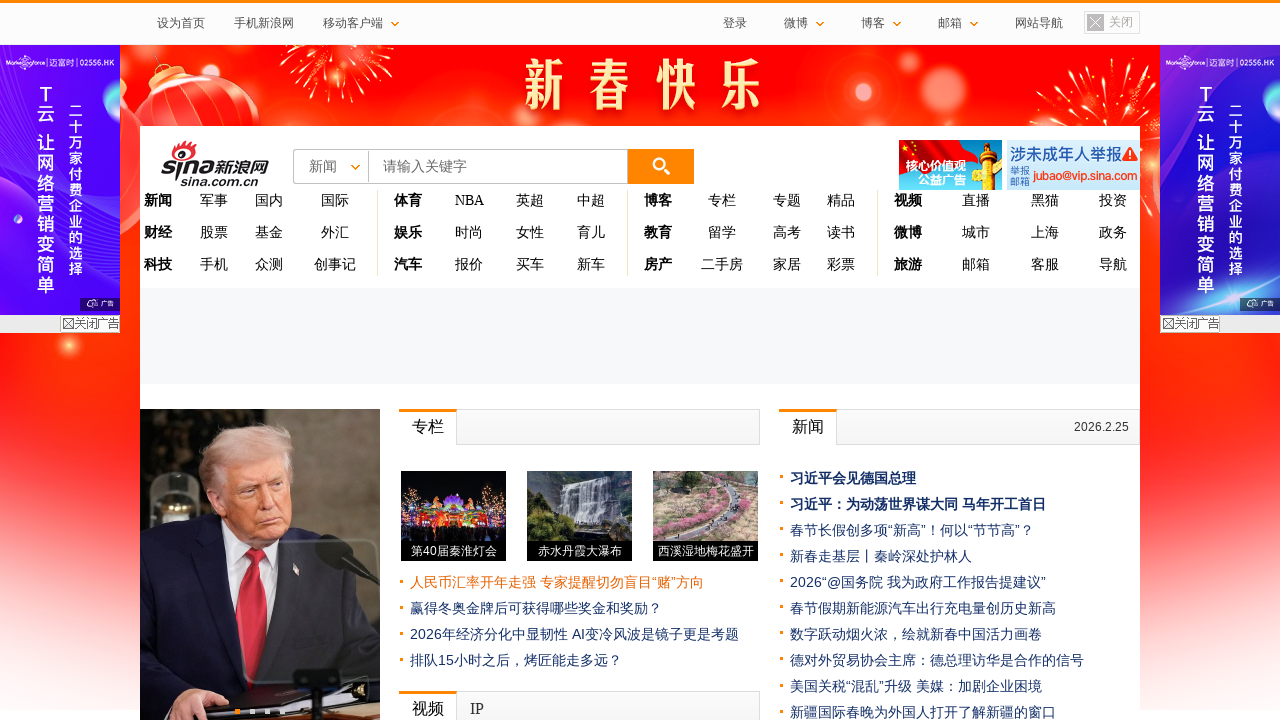